Tests creating a new paste on Pastebin by filling in the text area with code, selecting Bash syntax highlighting, setting page expiration to 10 minutes, and entering a title.

Starting URL: https://pastebin.com/

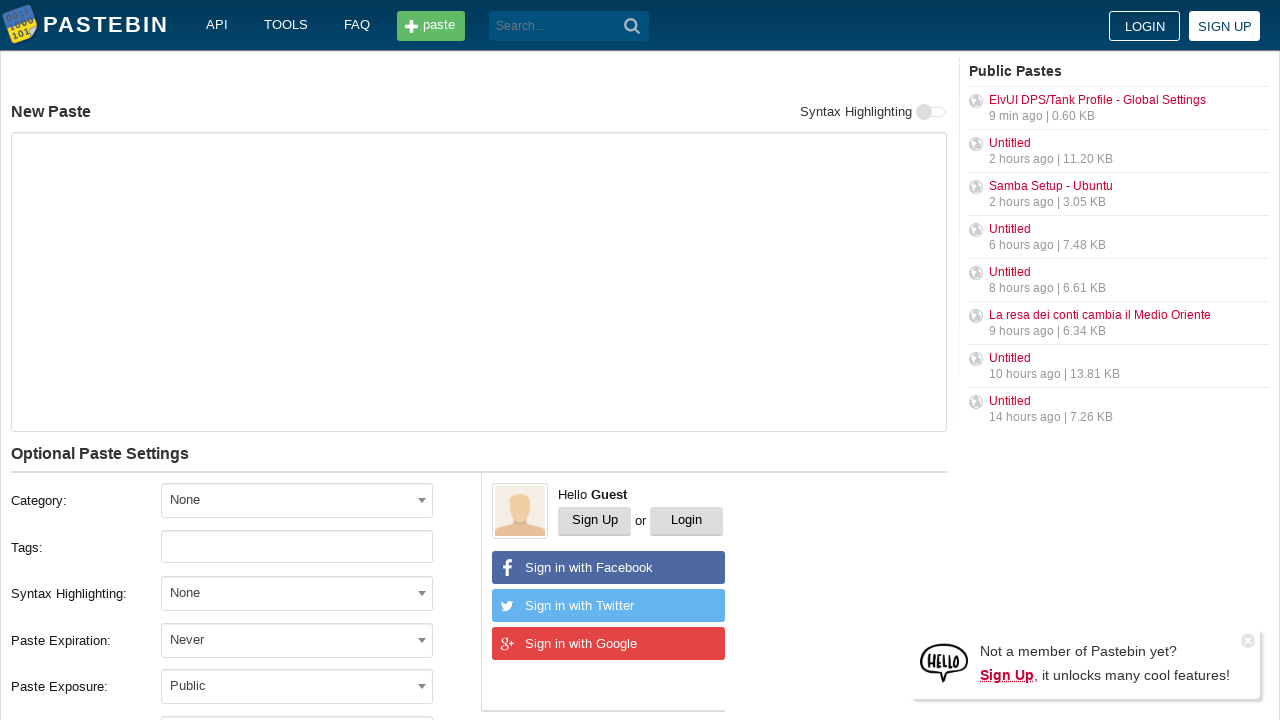

Filled text area with bash code content on #postform-text
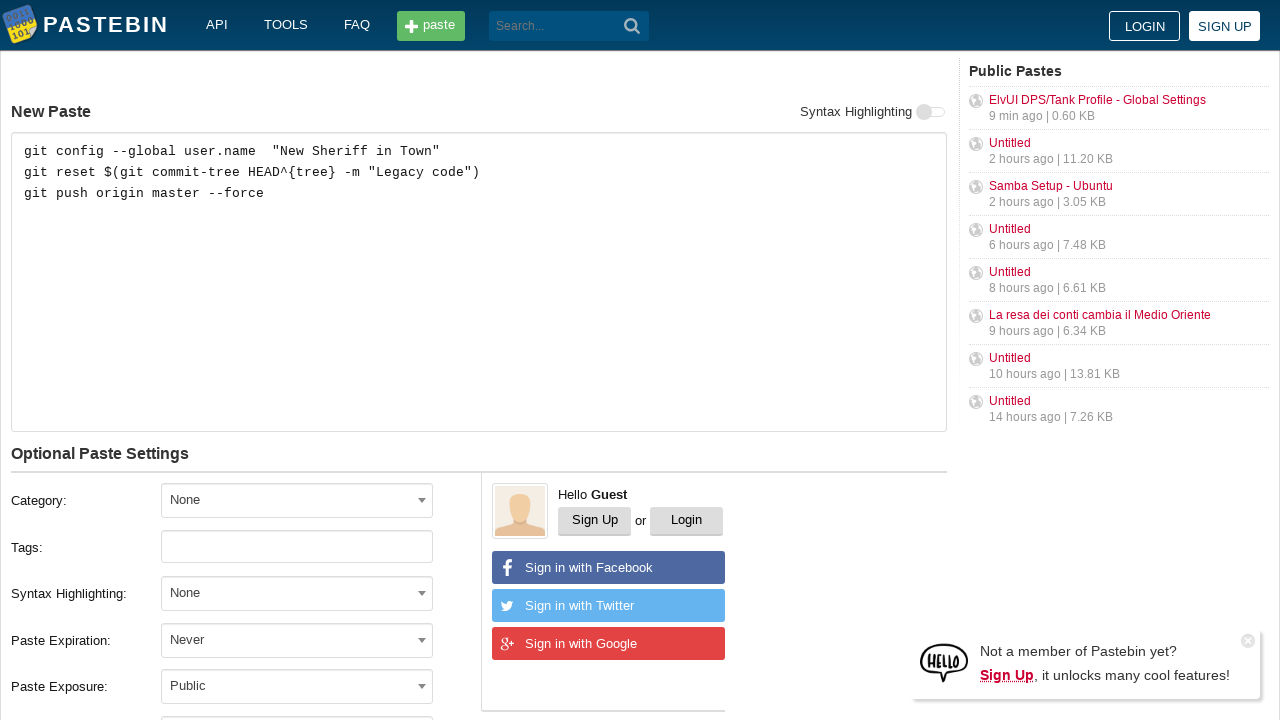

Clicked syntax highlighting dropdown at (422, 593) on xpath=//*[@id='w0']/div[5]/div[1]/div[3]/div/span/span[1]/span/span[2]
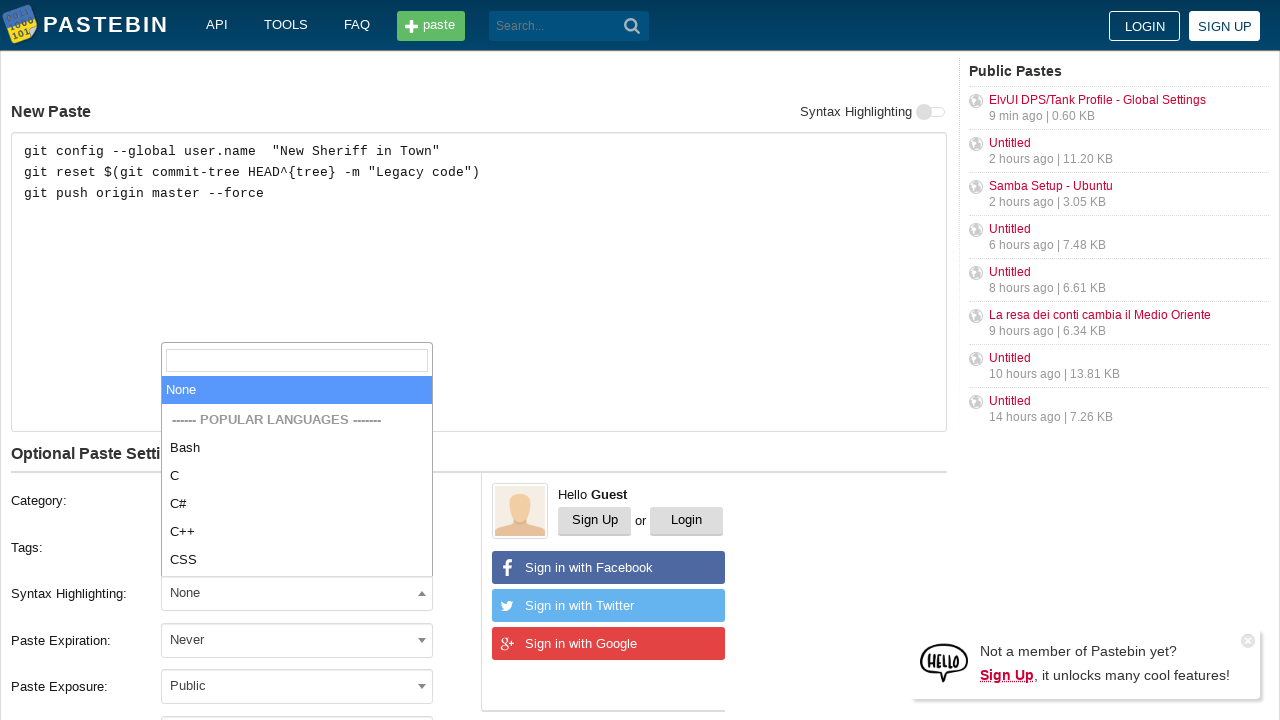

Selected Bash syntax highlighting at (297, 448) on xpath=//li[text()='Bash']
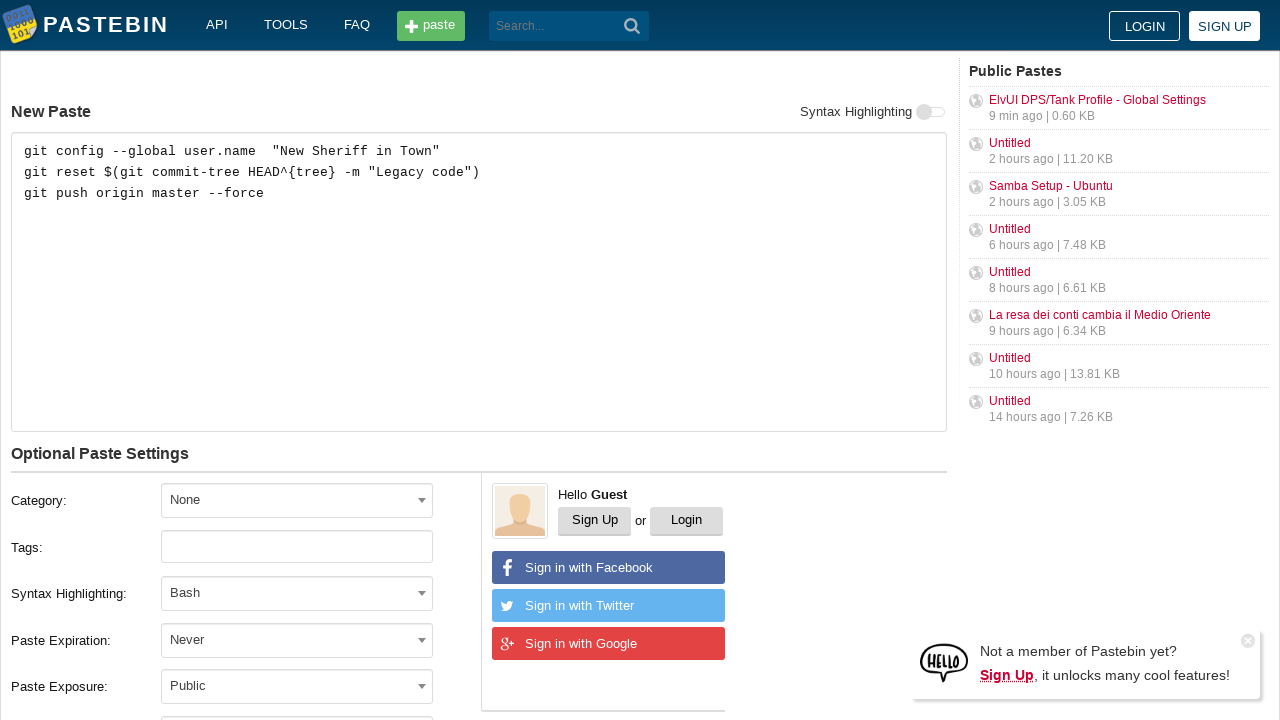

Clicked page expiration dropdown at (422, 640) on xpath=//*[@id='w0']/div[5]/div[1]/div[4]/div/span/span[1]/span/span[2]
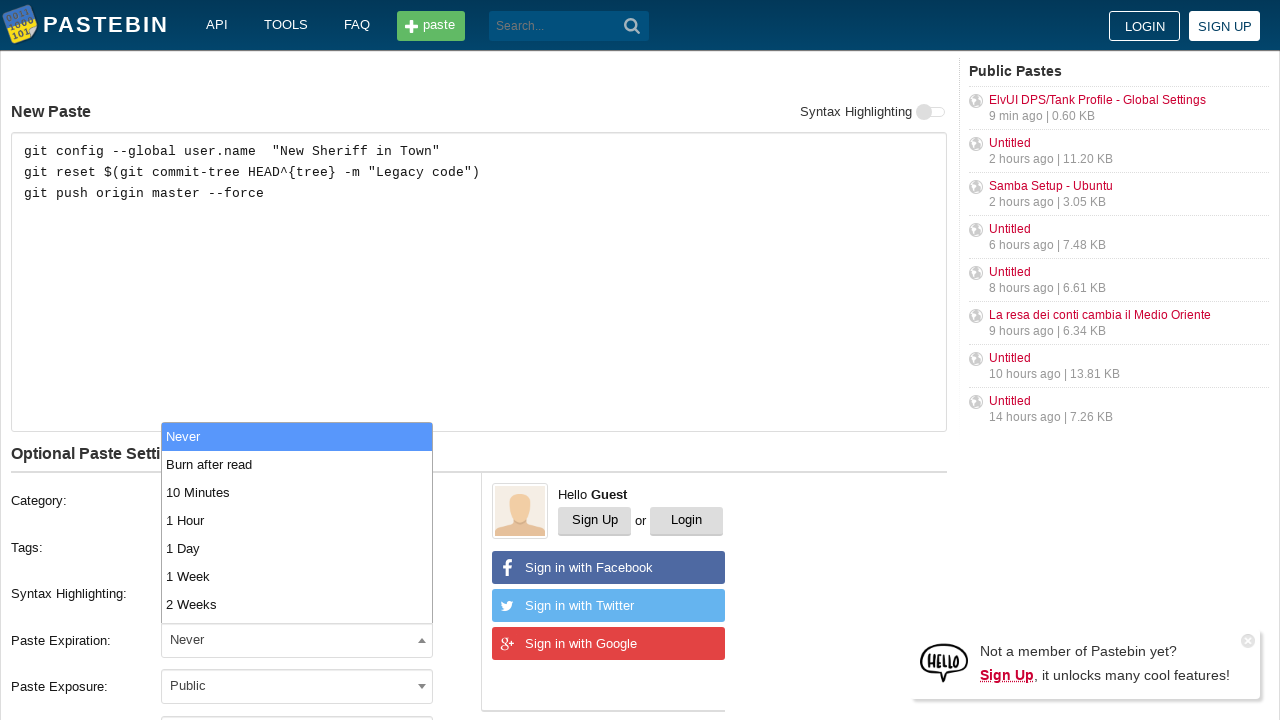

Selected 10 Minutes expiration time at (297, 492) on xpath=//li[text()='10 Minutes']
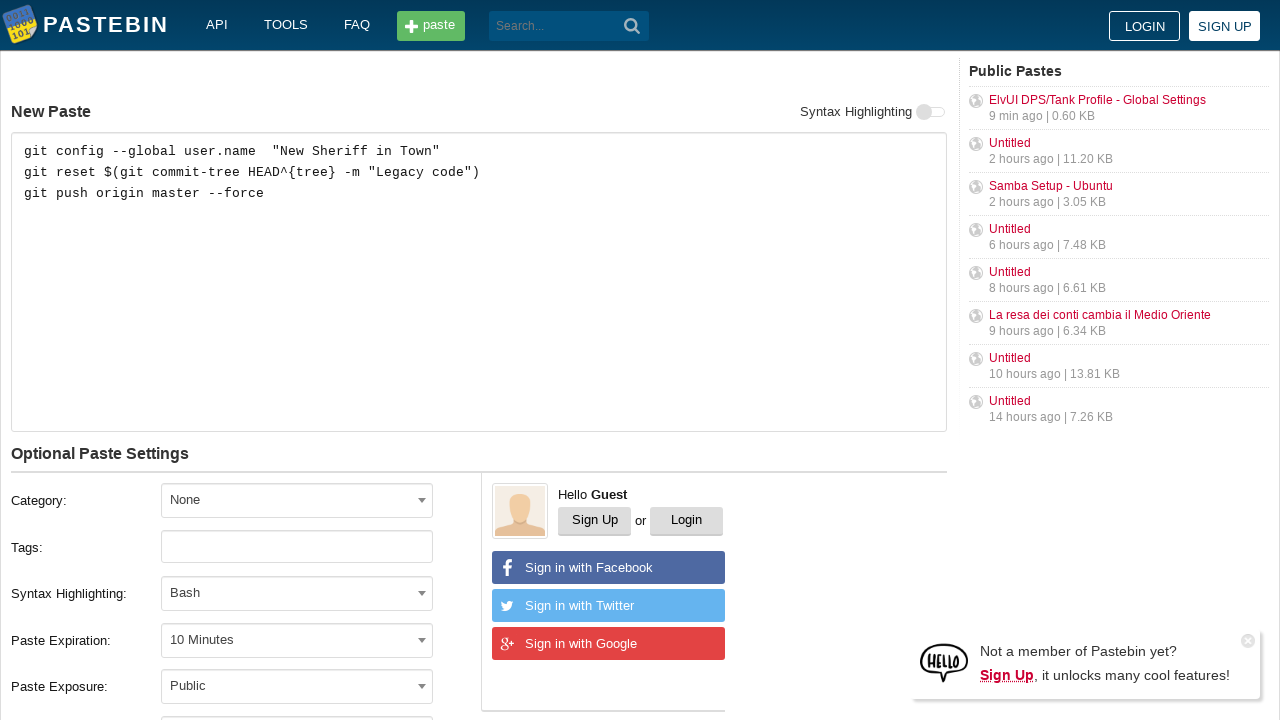

Filled title field with paste description on #postform-name
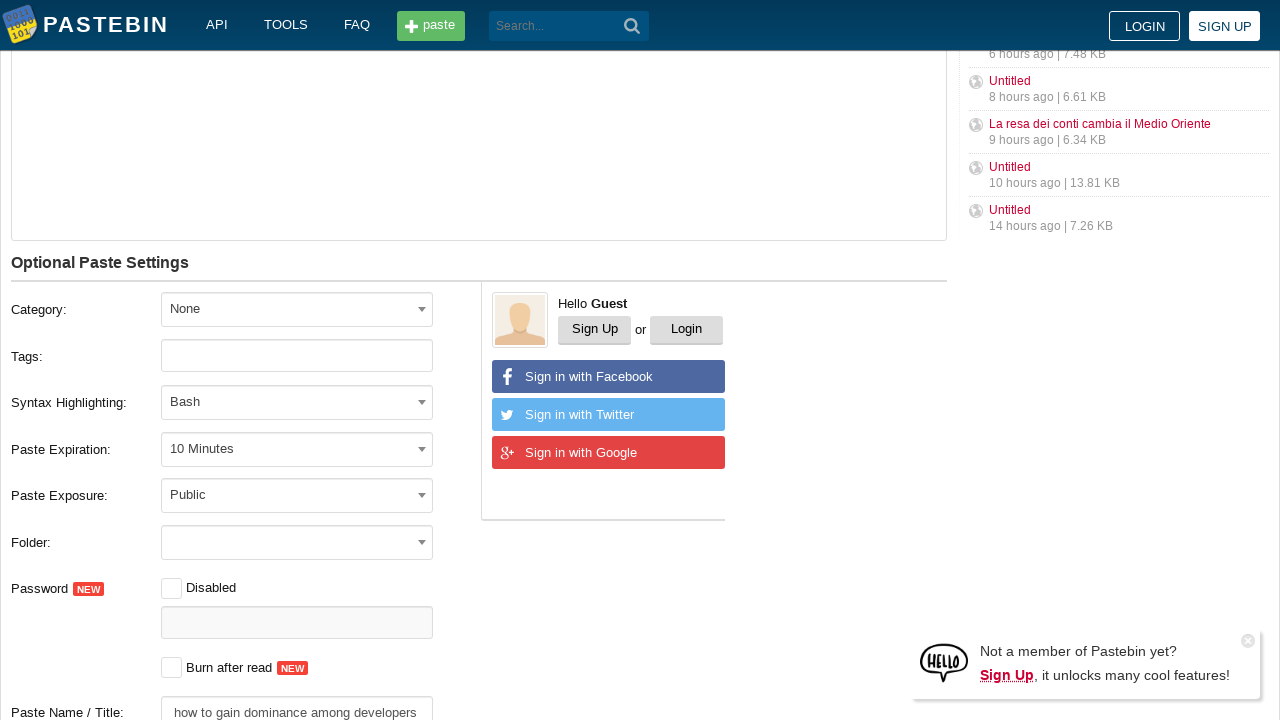

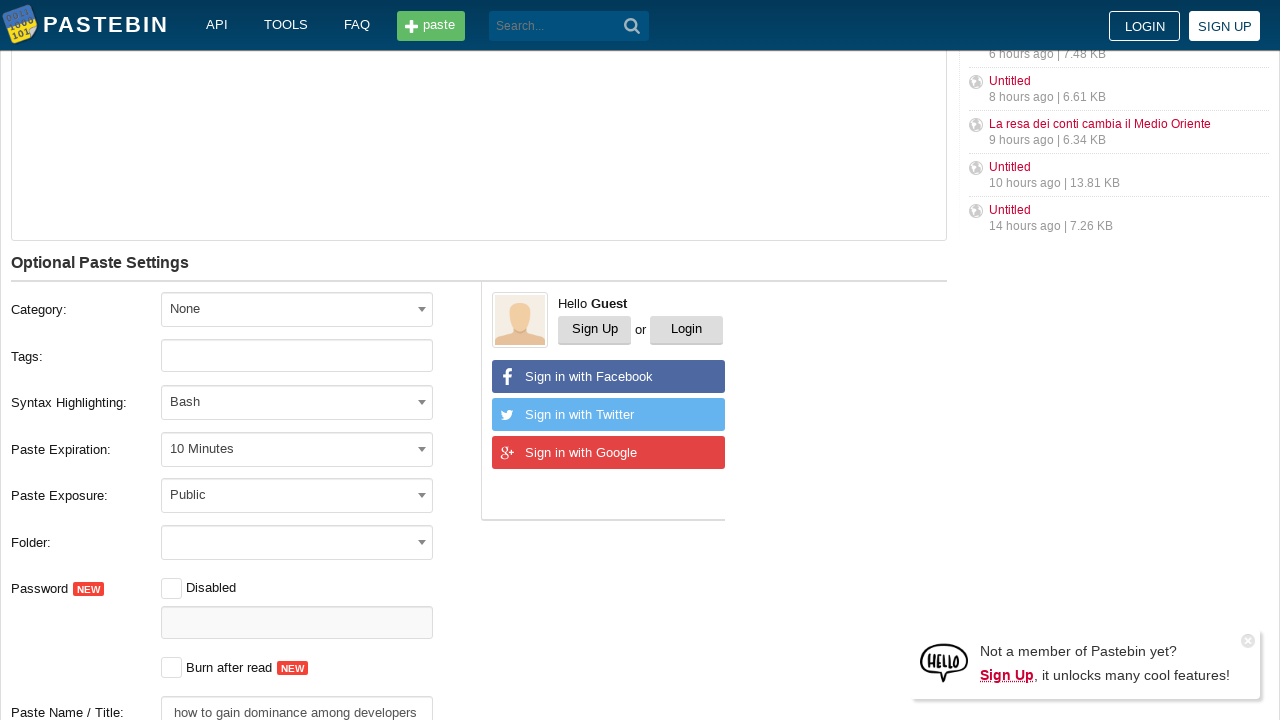